Tests form validation by clicking Submit Language button without filling required fields and verifying error message appears

Starting URL: http://www.99-bottles-of-beer.net/submitnewlanguage.html

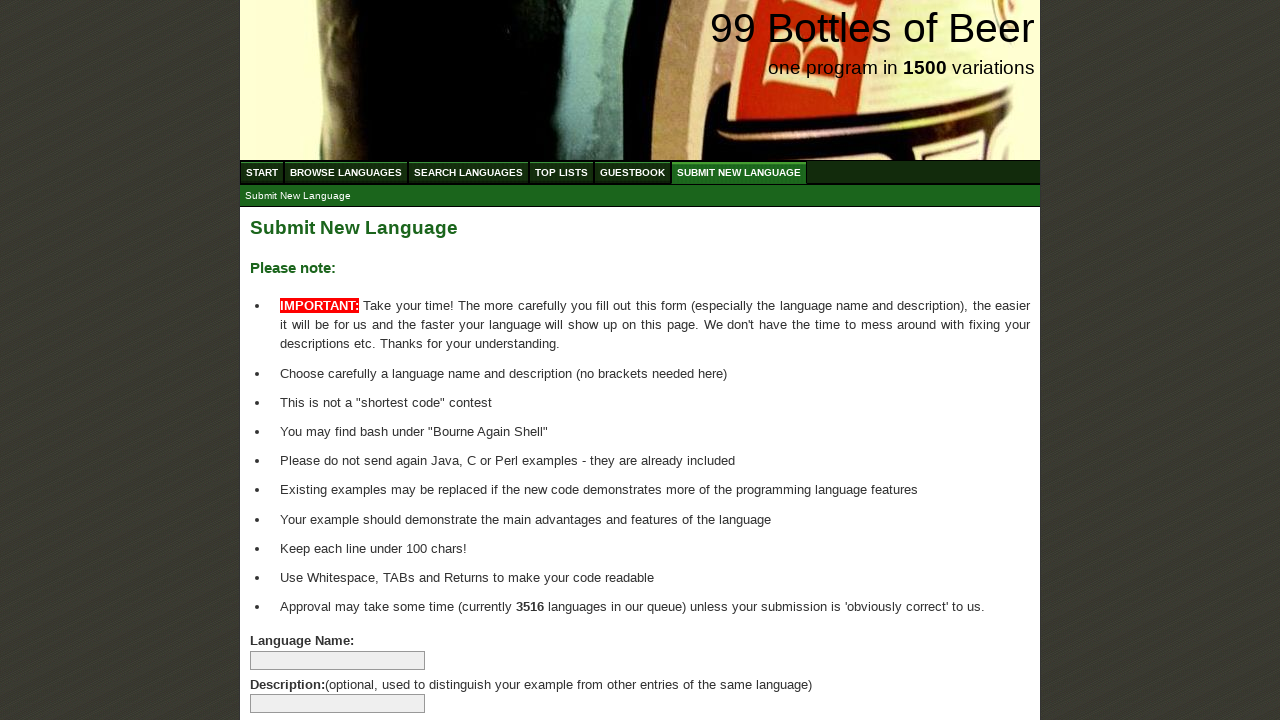

Navigated to form submission page
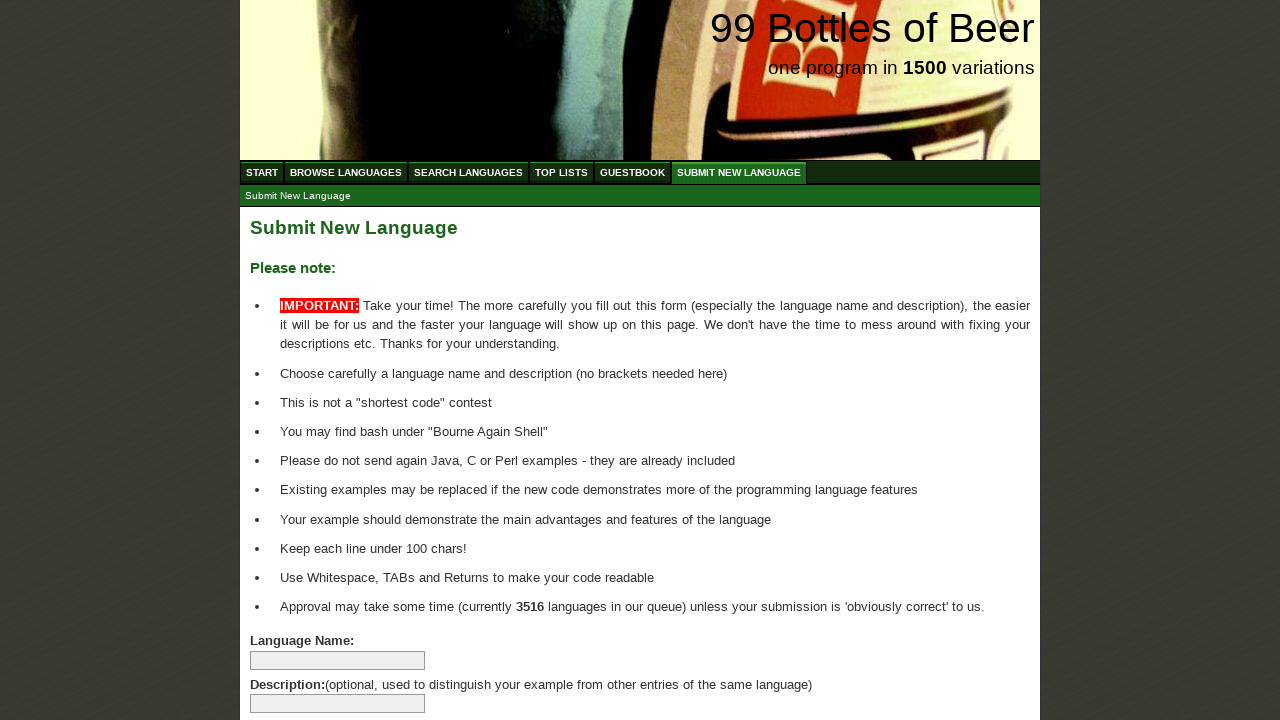

Clicked Submit Language button without filling required fields at (294, 665) on xpath=//form[@id='addlanguage']//input[@type='submit']
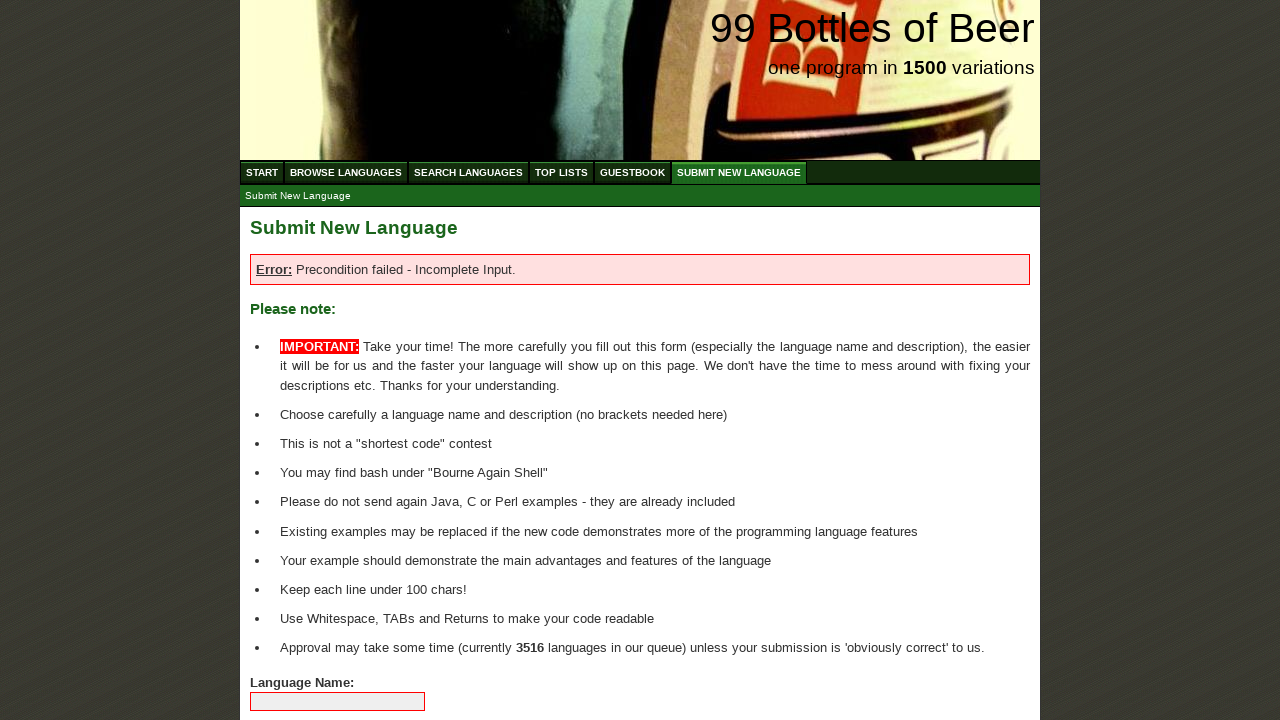

Error message appeared on page
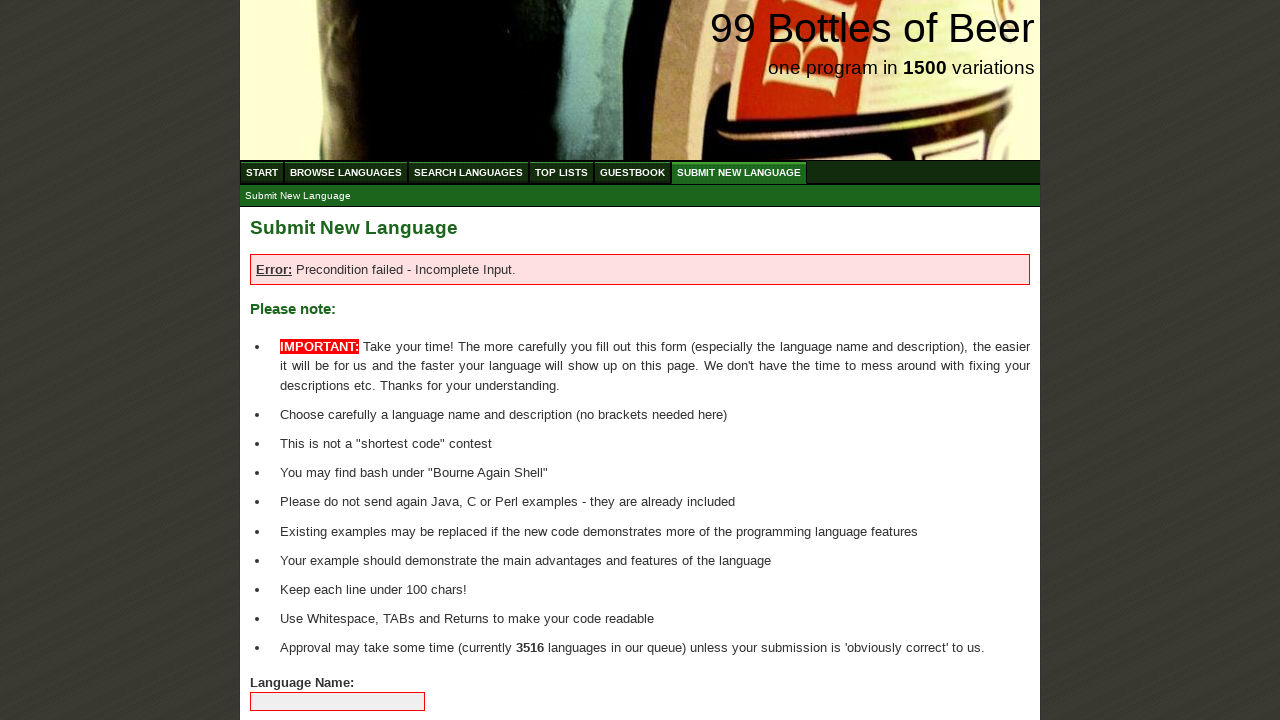

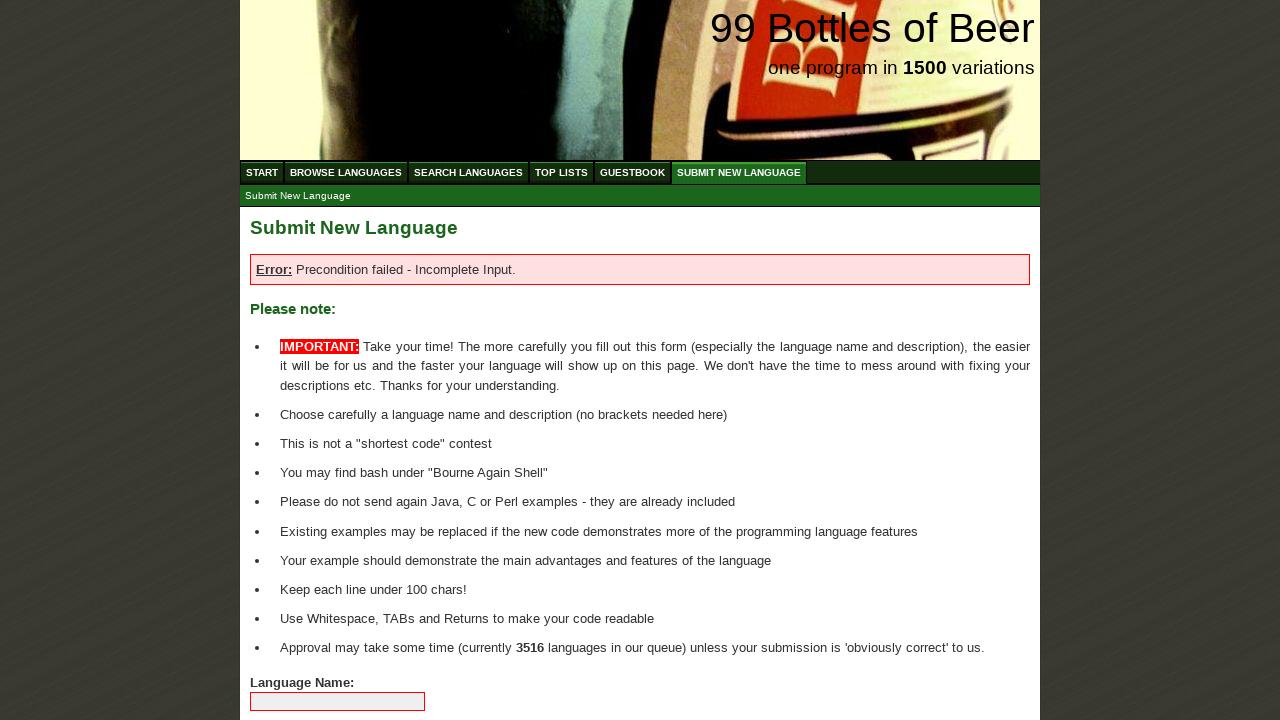